Tests checkbox functionality by navigating to a checkboxes page and verifying that the second checkbox is checked by default using both attribute lookup and selected state check.

Starting URL: https://the-internet.herokuapp.com/checkboxes

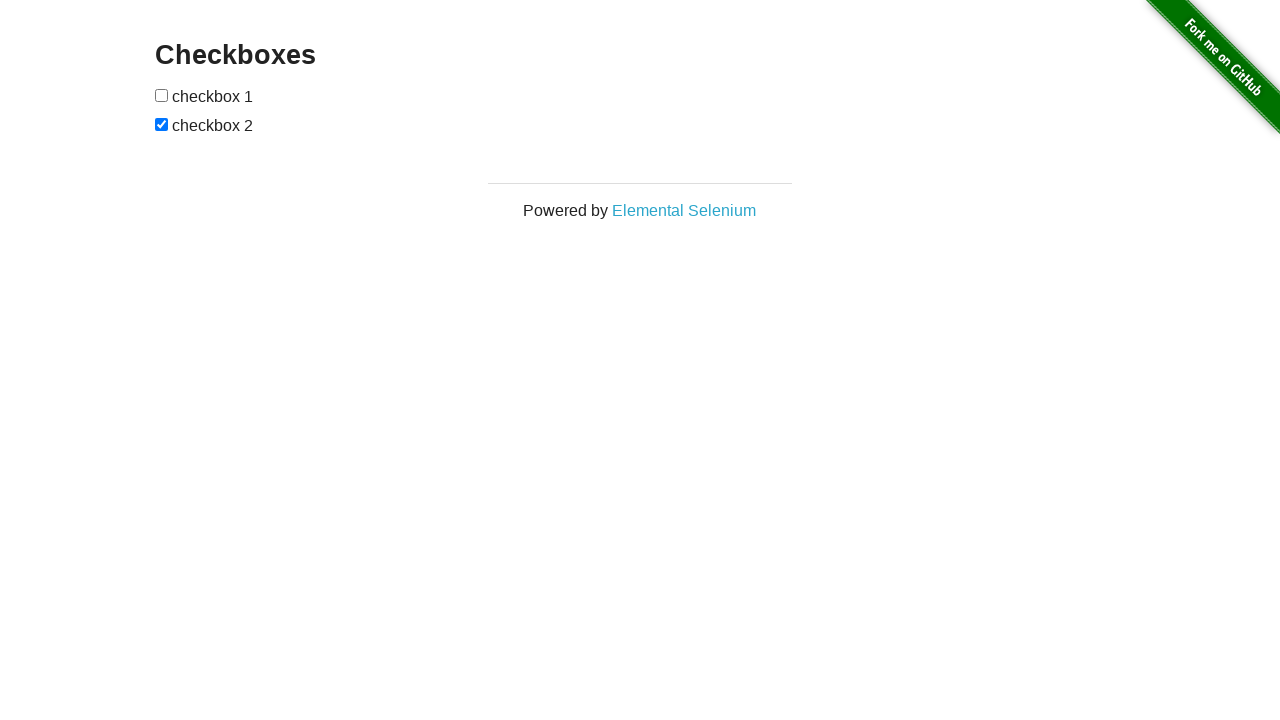

Waited for checkboxes to load on the page
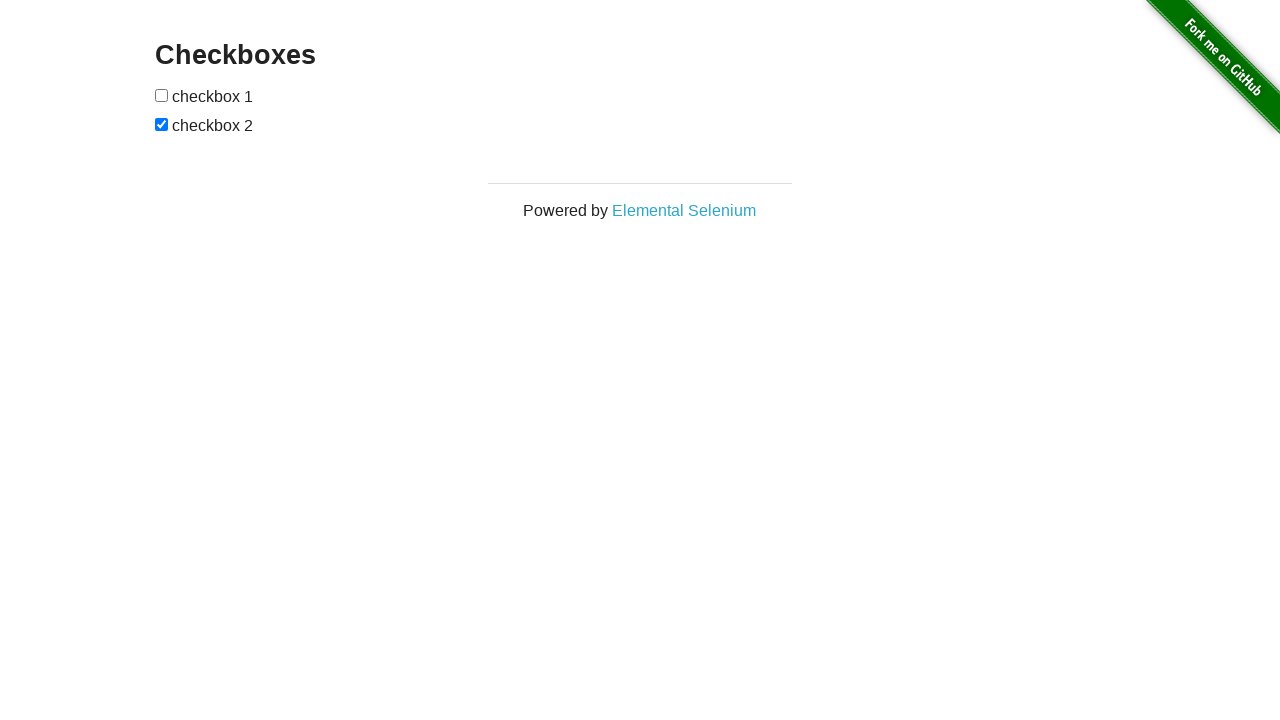

Located all checkbox elements on the page
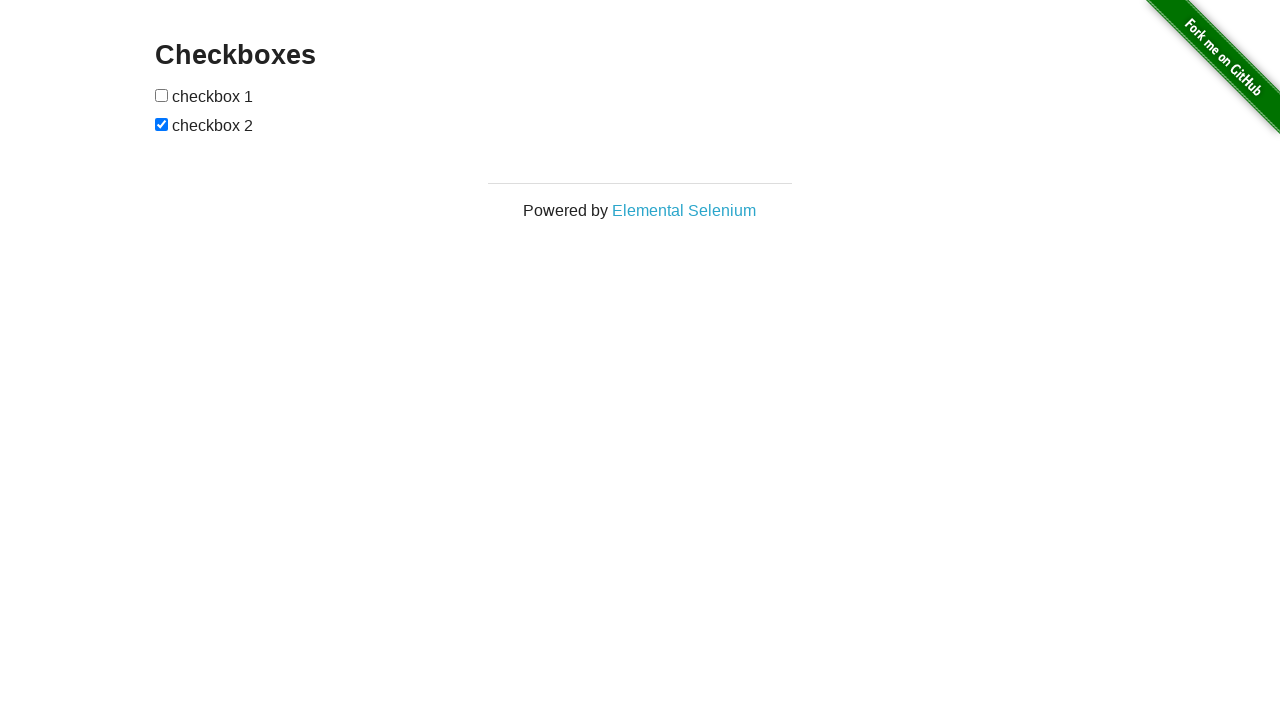

Verified that the second checkbox is checked by default
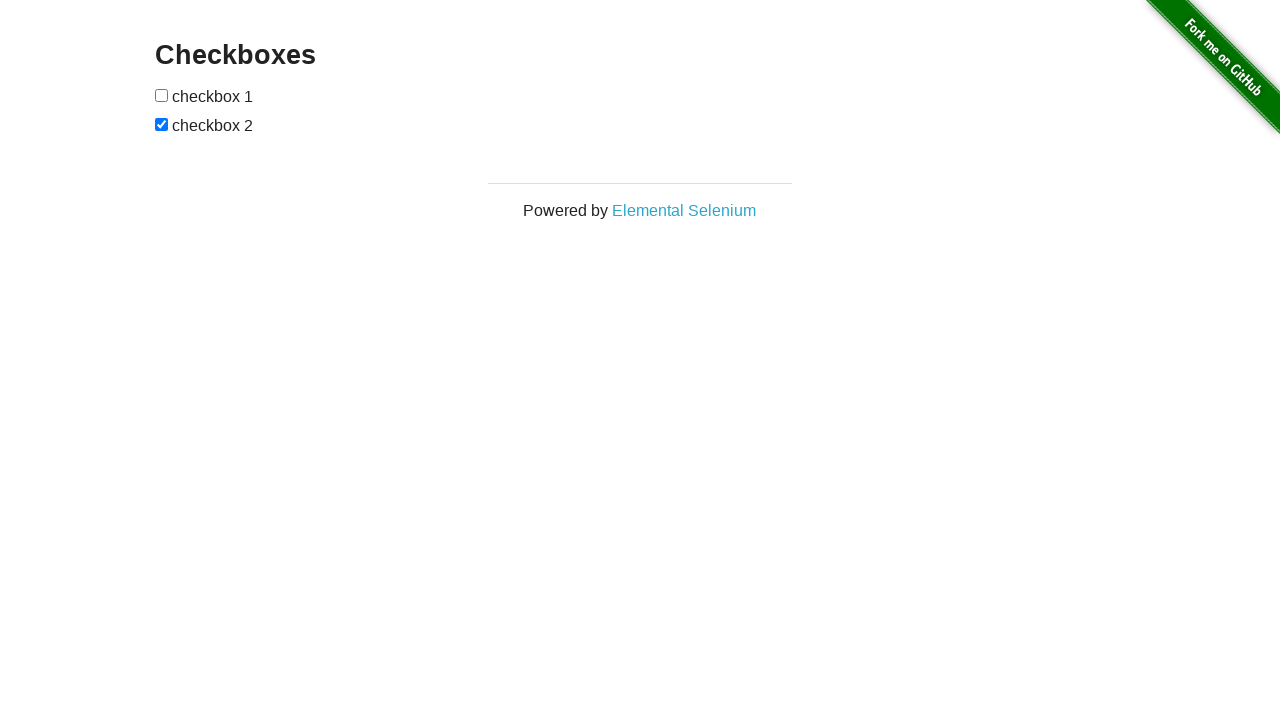

Verified that the first checkbox is not checked by default
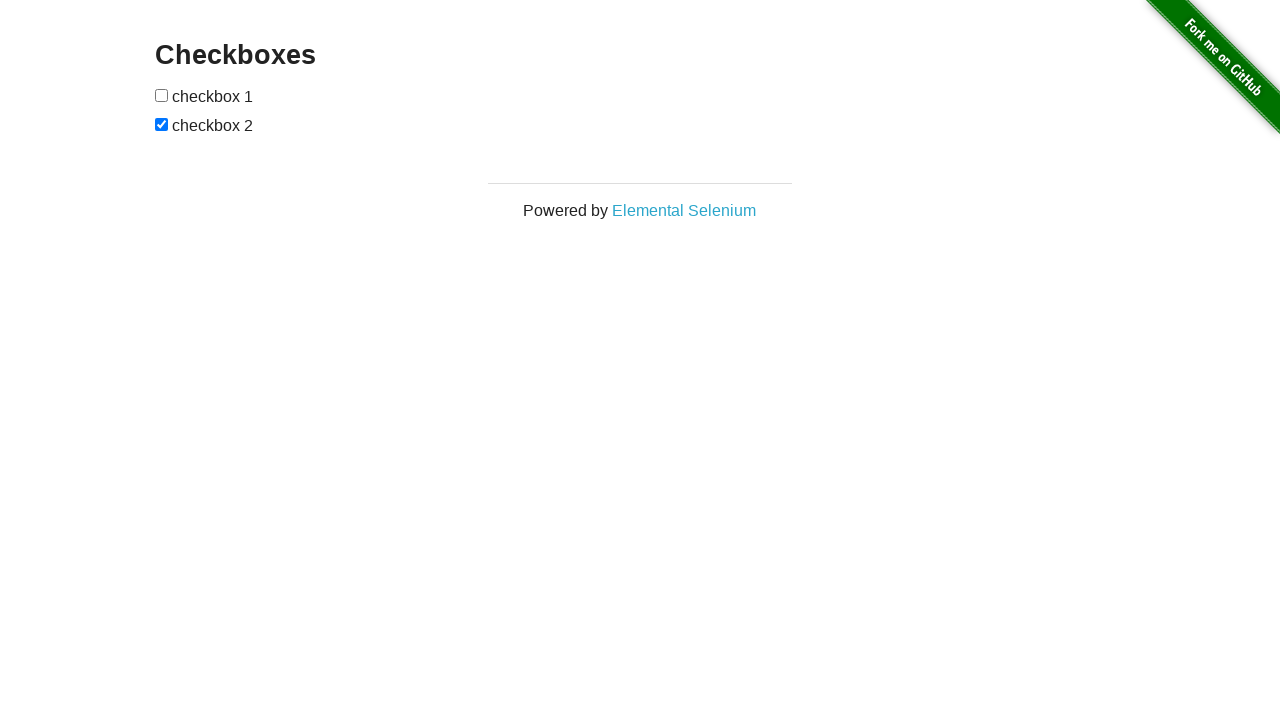

Clicked the first checkbox to check it at (162, 95) on input[type="checkbox"] >> nth=0
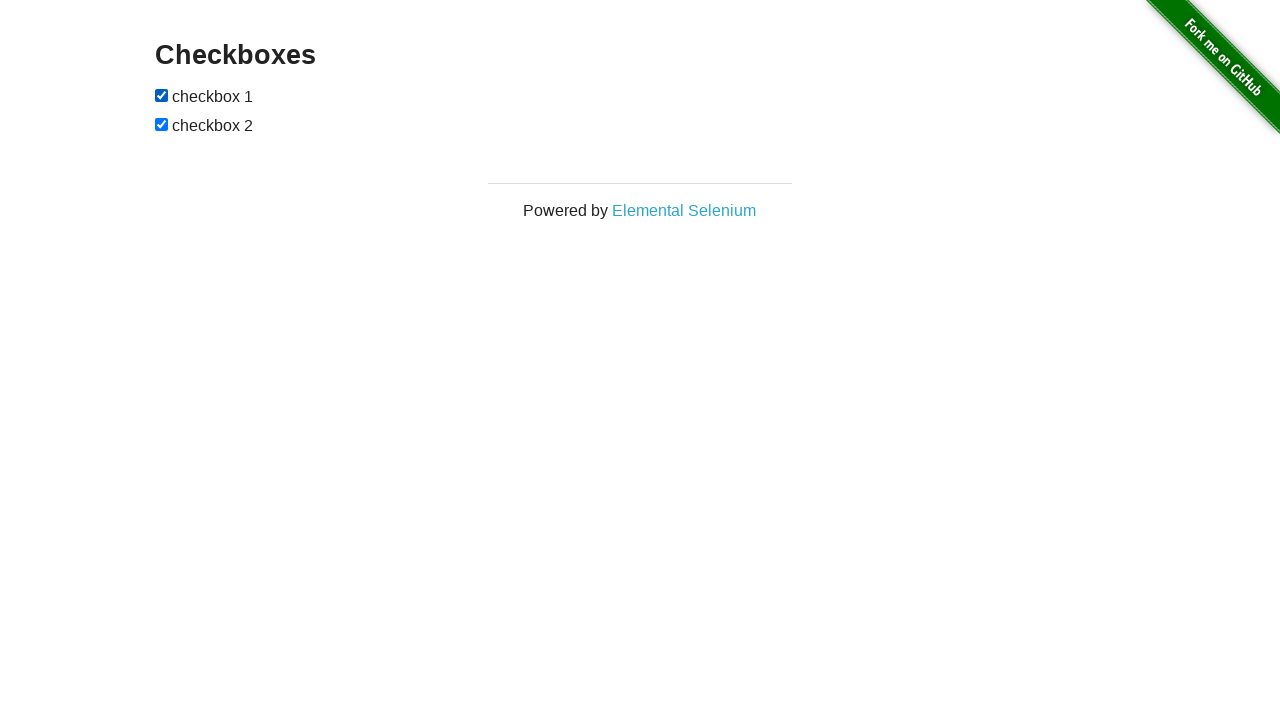

Verified that the first checkbox is now checked after clicking
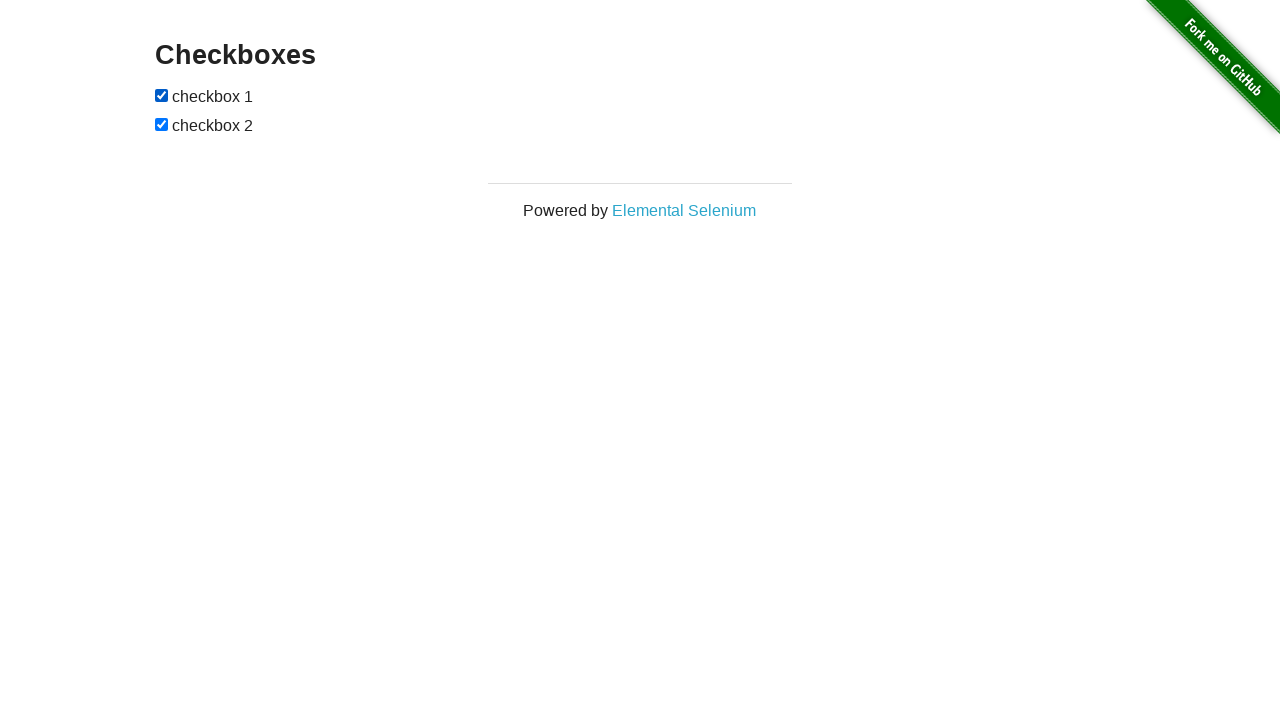

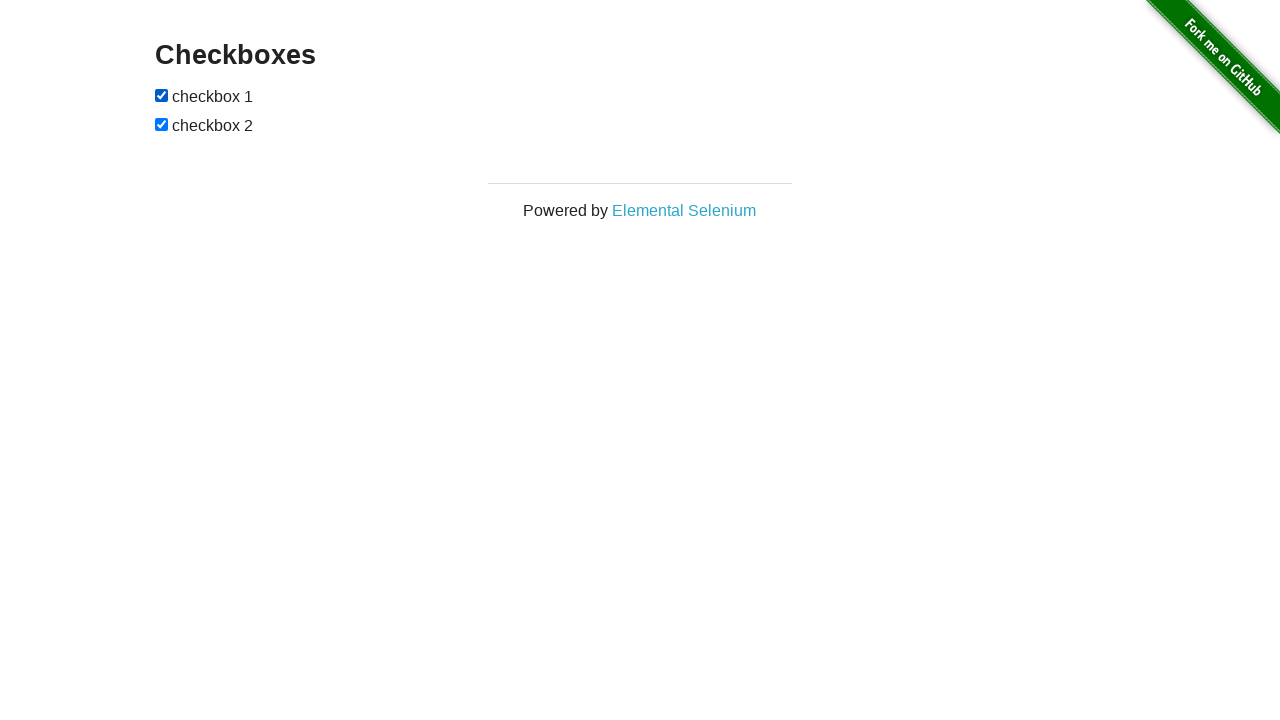